Tests working with multiple browser windows using an alternative approach - stores the original window handle, clicks a link to open a new window, then iterates through window handles to find and switch to the new window.

Starting URL: https://the-internet.herokuapp.com/windows

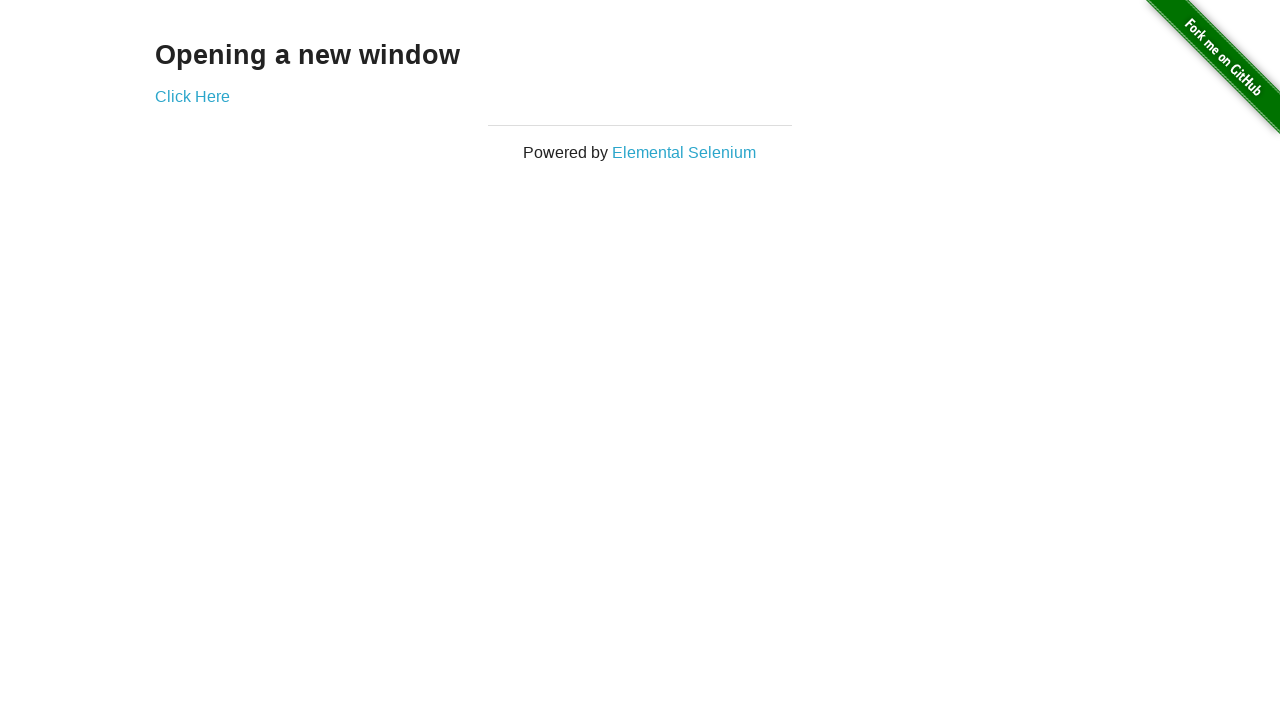

Stored reference to original page
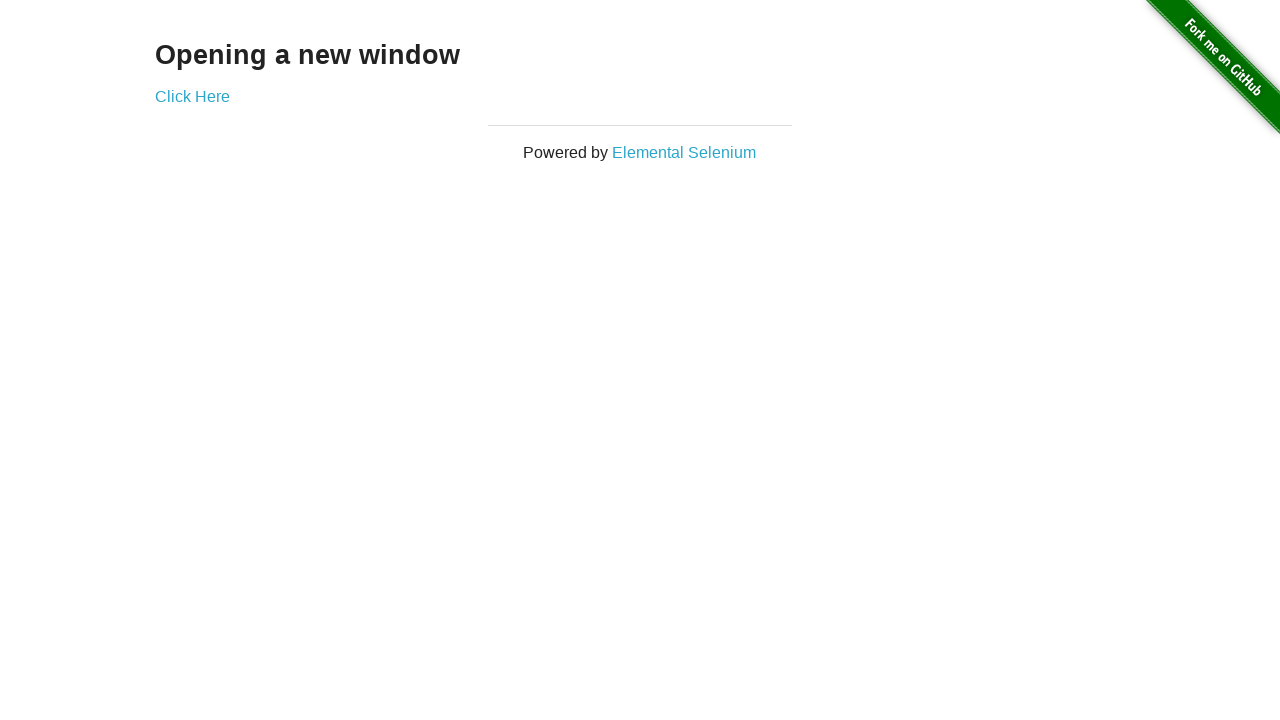

Clicked link to open new window at (192, 96) on .example a
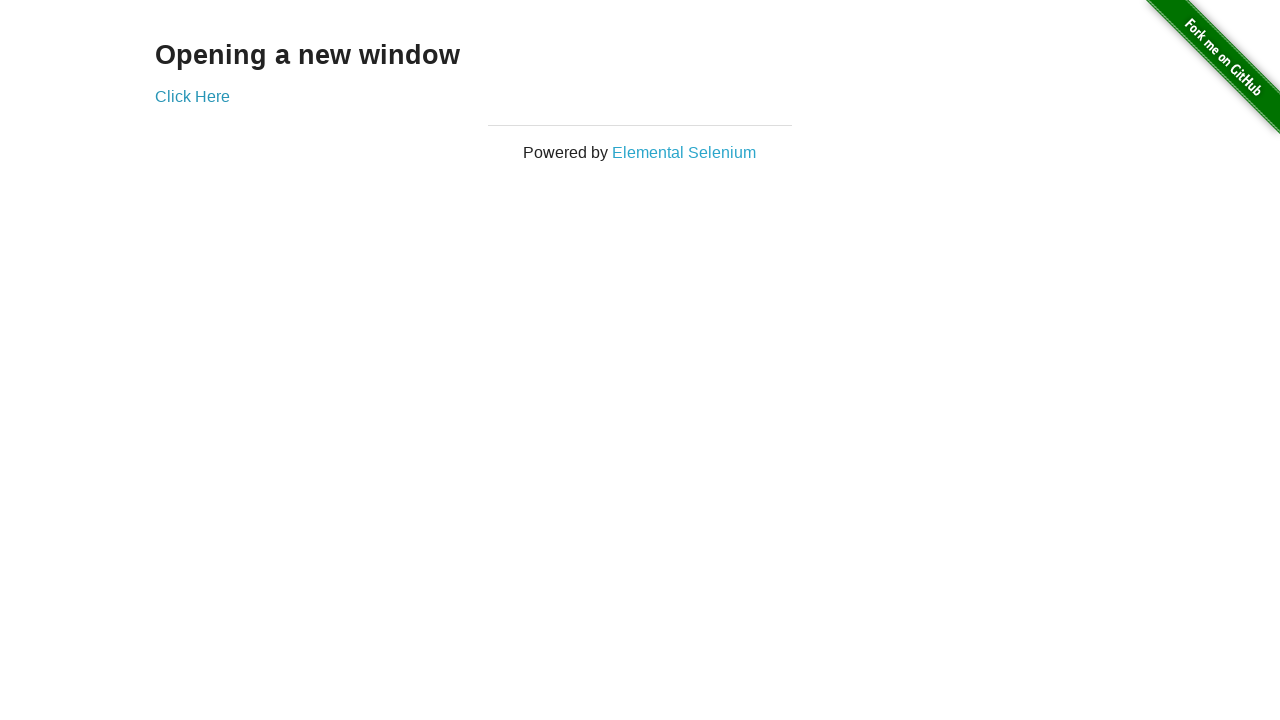

Captured new window page object
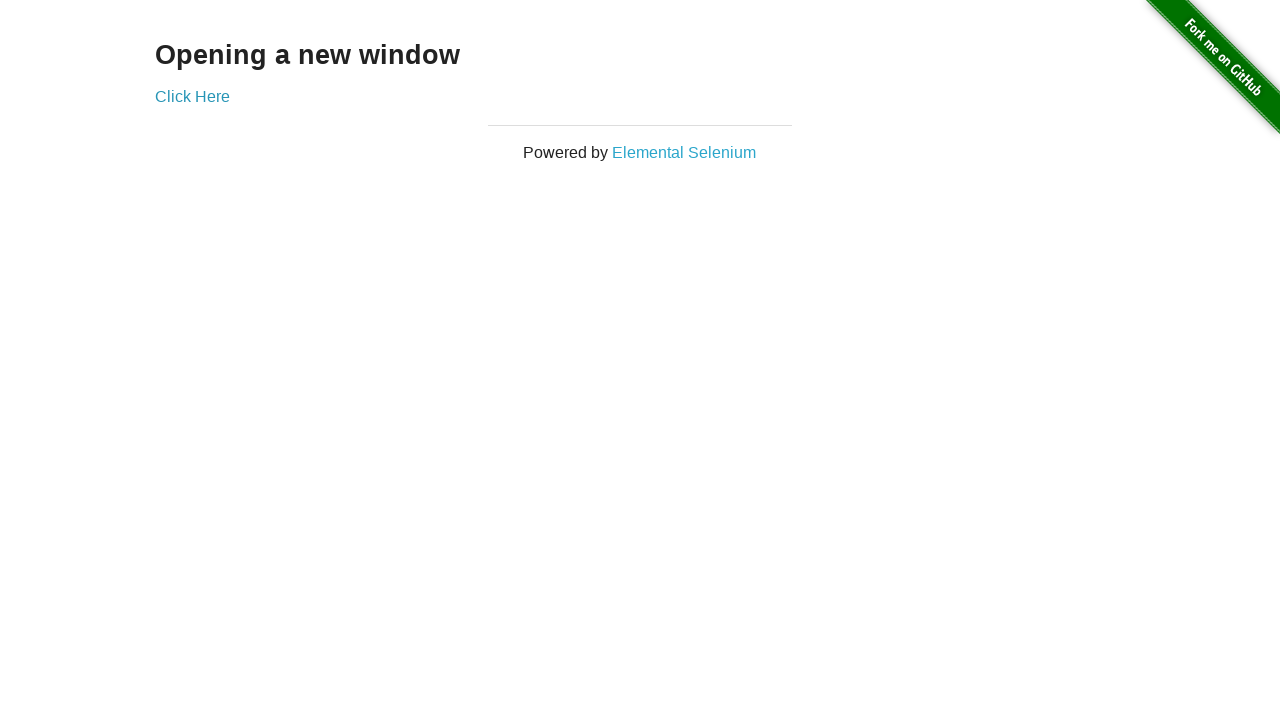

New page loaded successfully
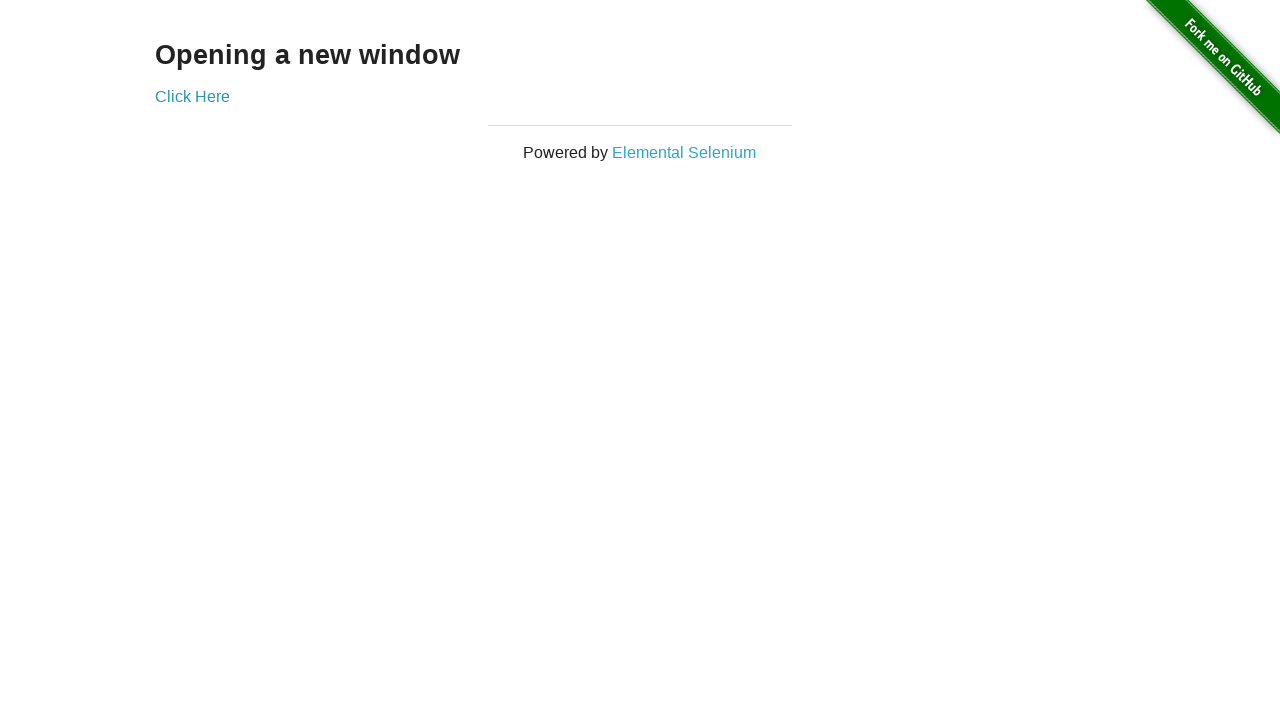

Verified original window title is 'The Internet'
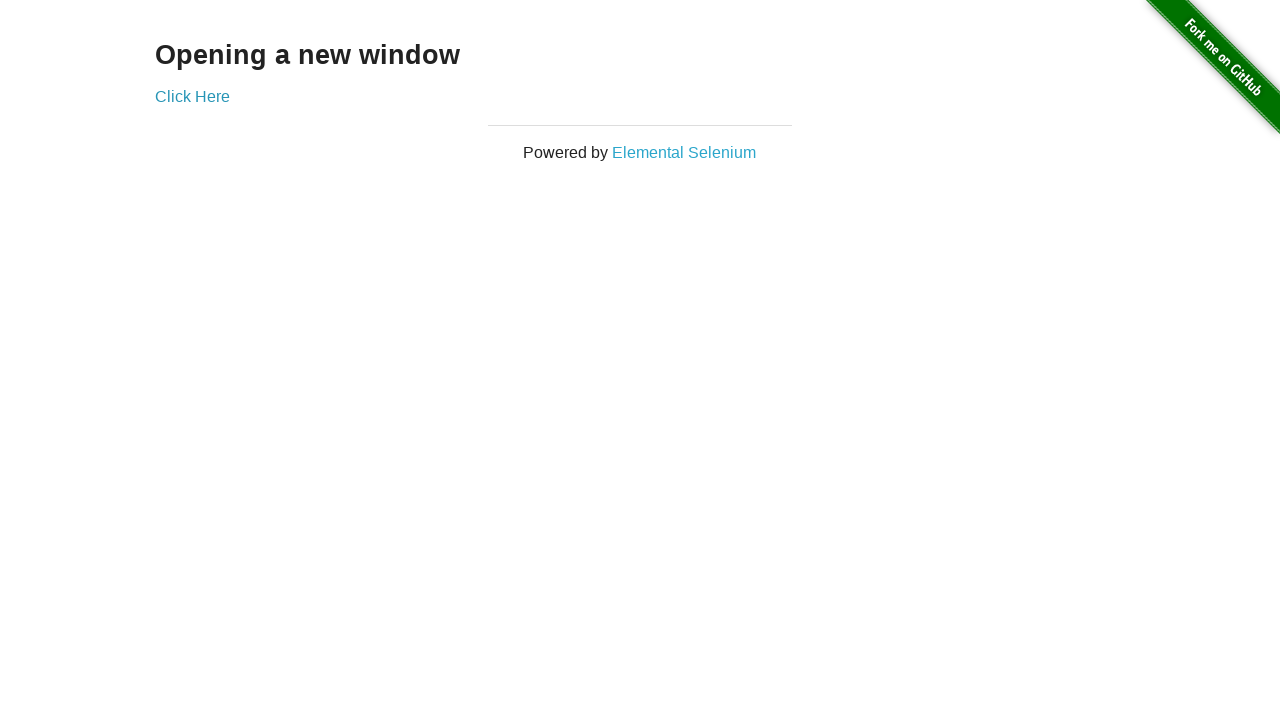

Verified new window title is 'New Window'
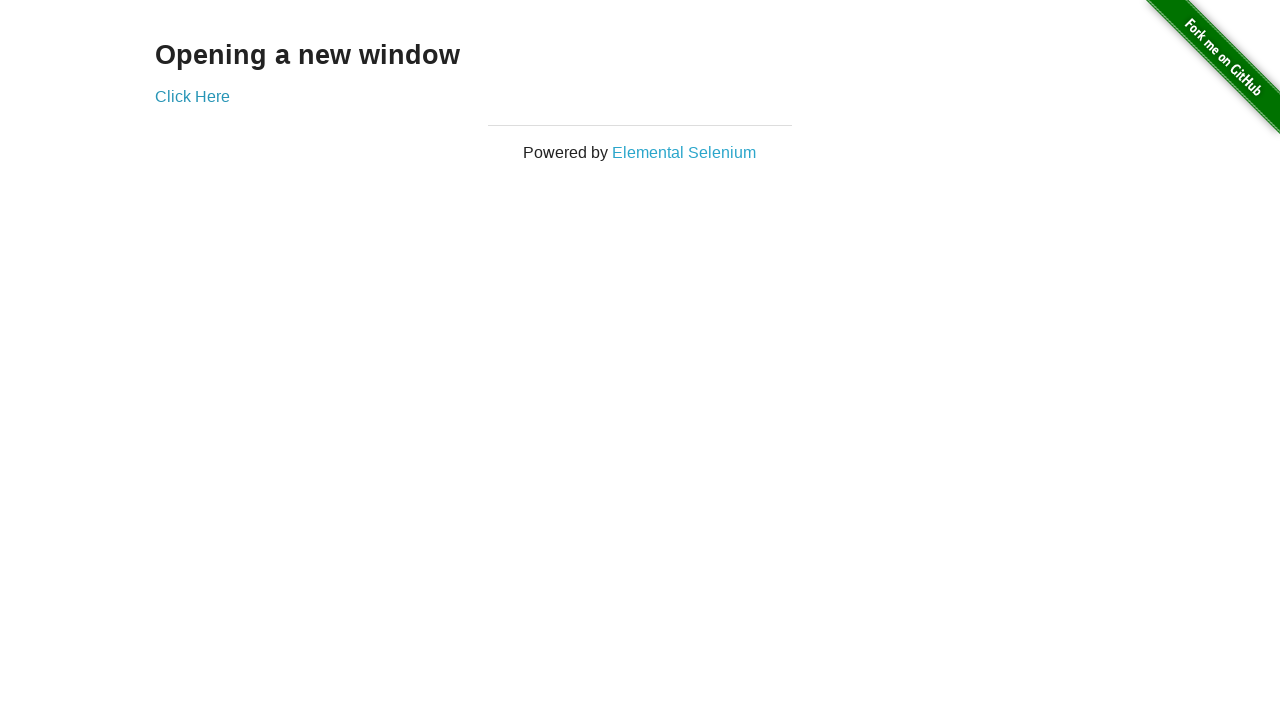

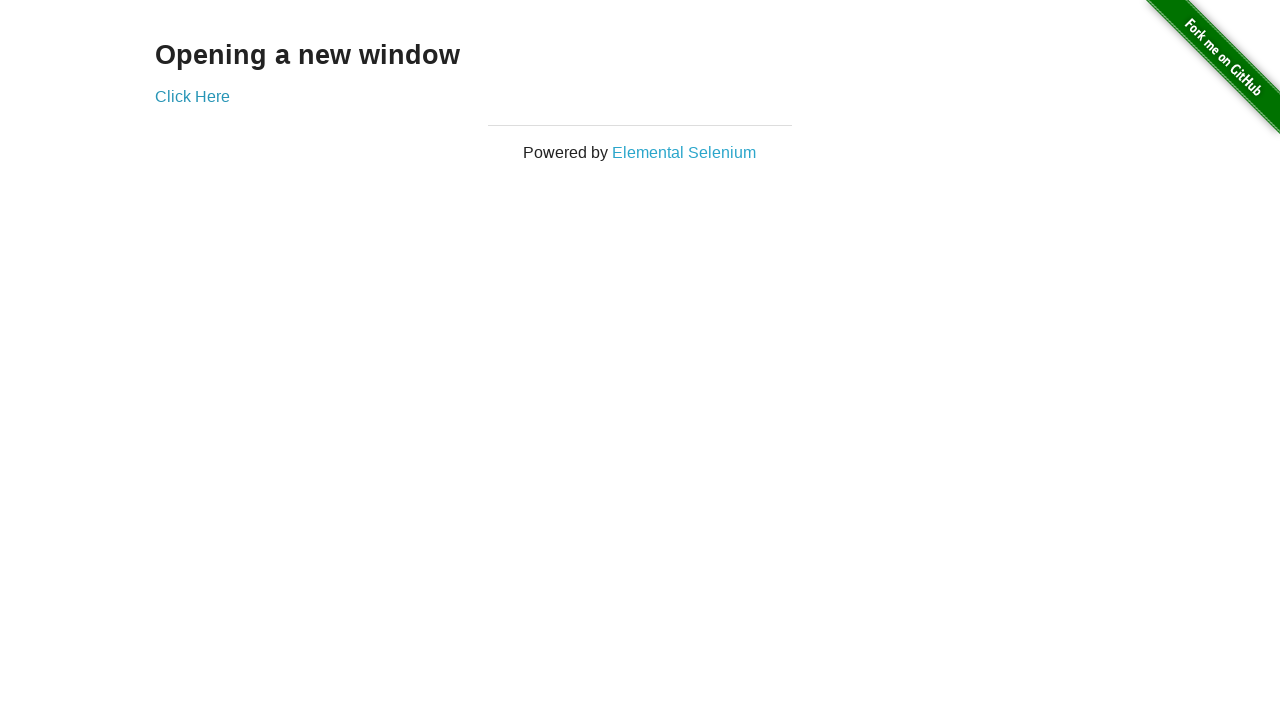